Clicks on the selenium-snapshot.png file link to download it

Starting URL: https://the-internet.herokuapp.com/download

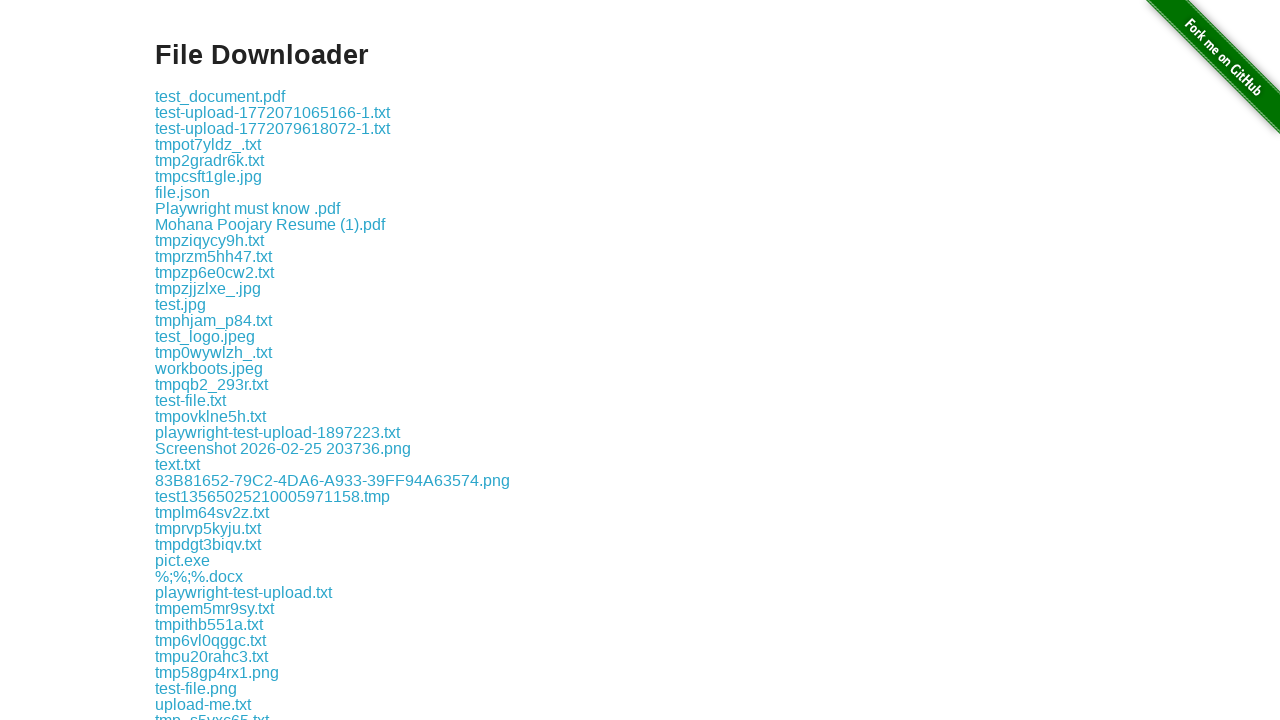

Clicked on selenium-snapshot.png file link to download at (238, 360) on a:has-text("selenium-snapshot.png")
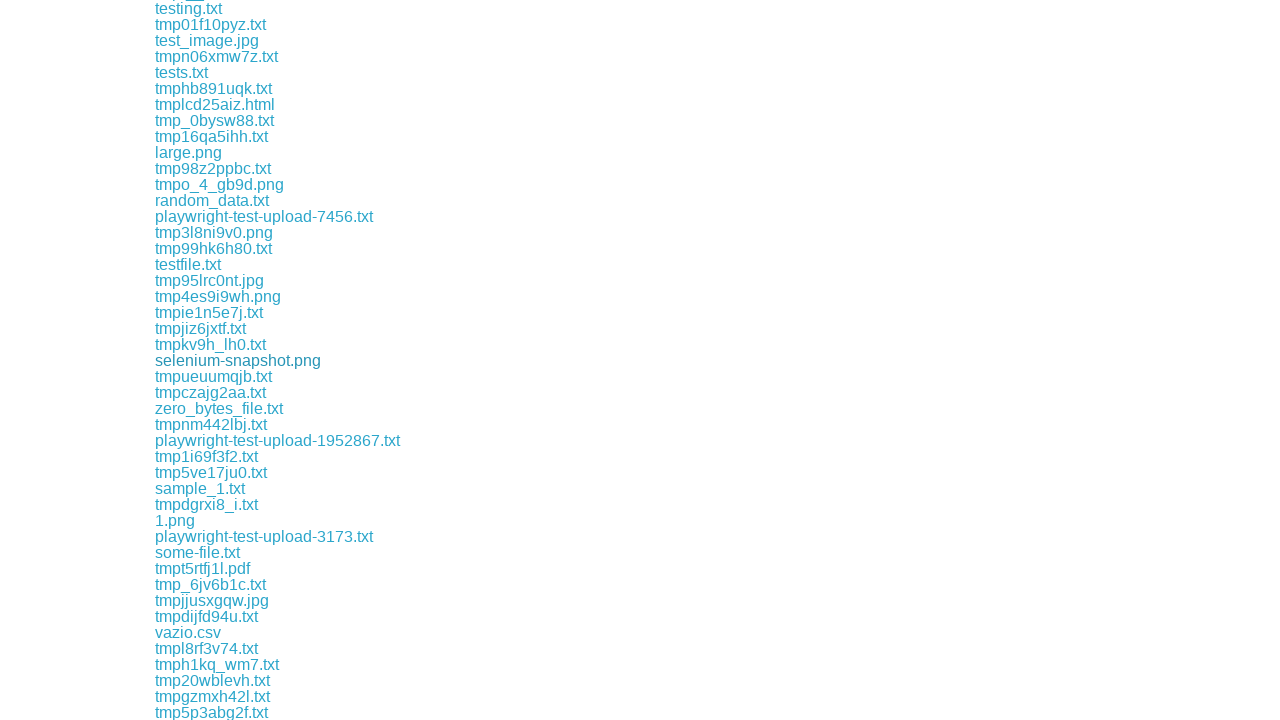

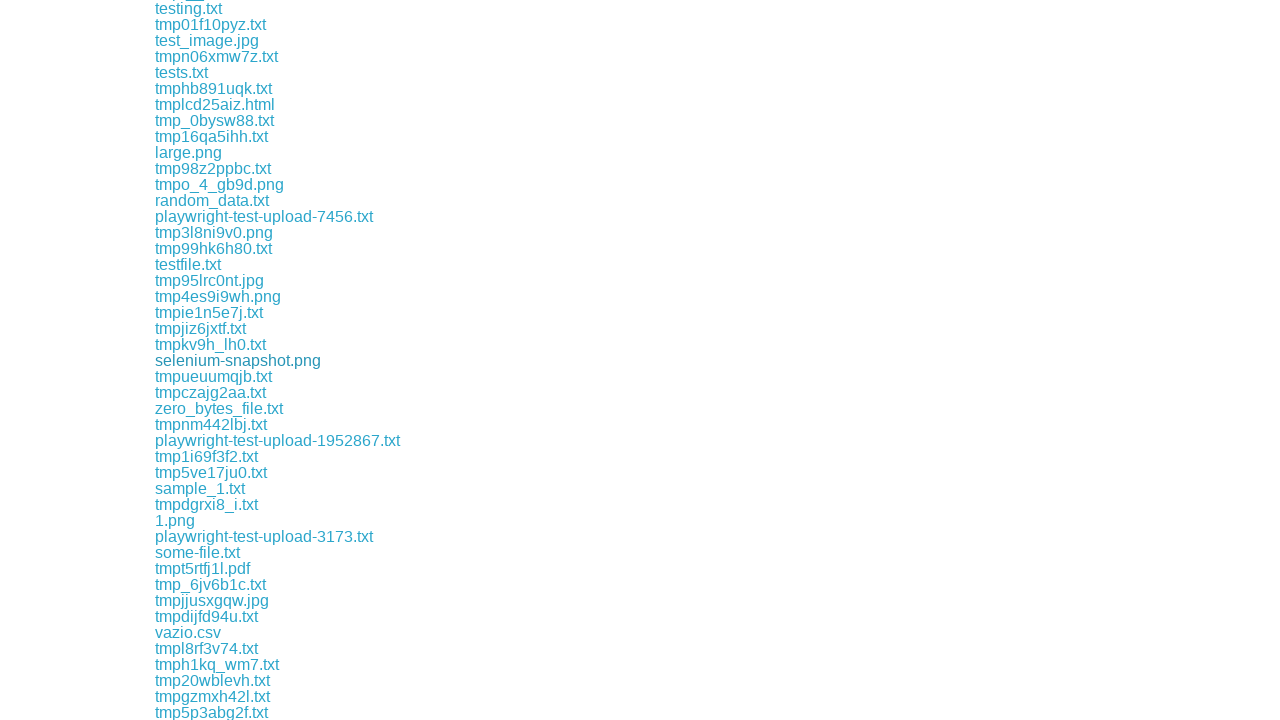